Navigates to Zero Bank login page and verifies that the header text displays "Log in to ZeroBank"

Starting URL: http://zero.webappsecurity.com/login.html

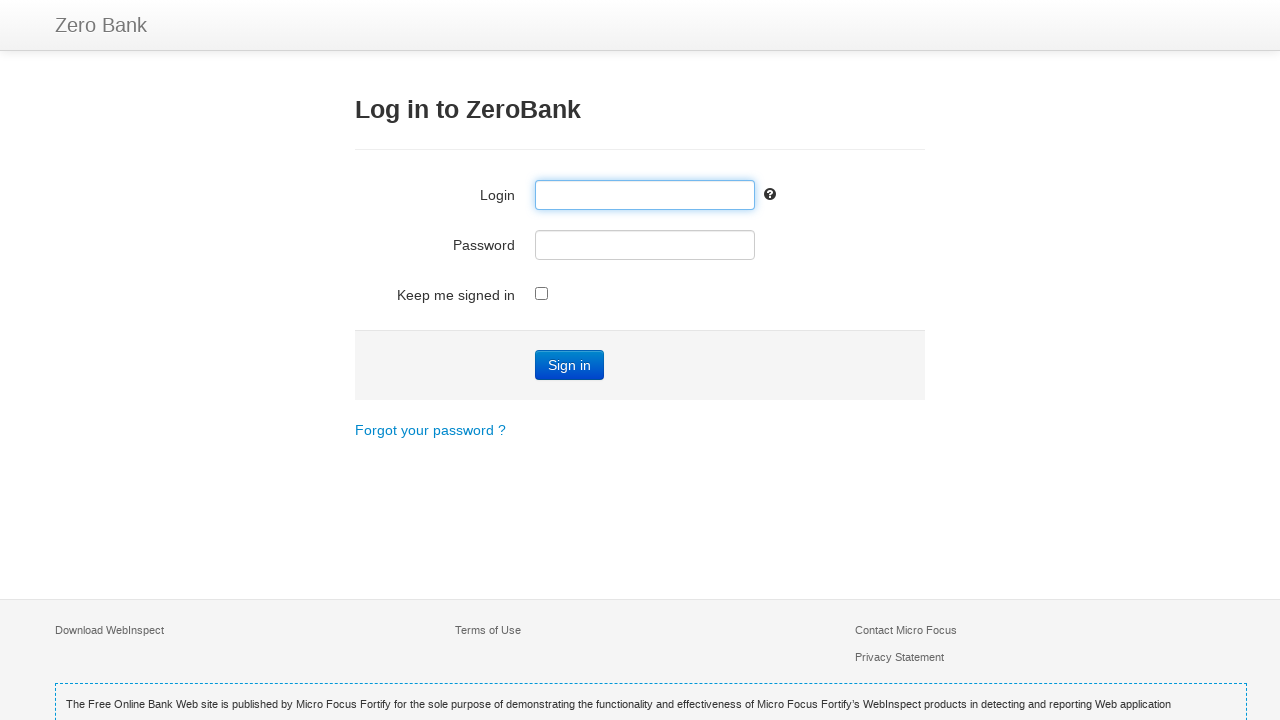

Navigated to Zero Bank login page
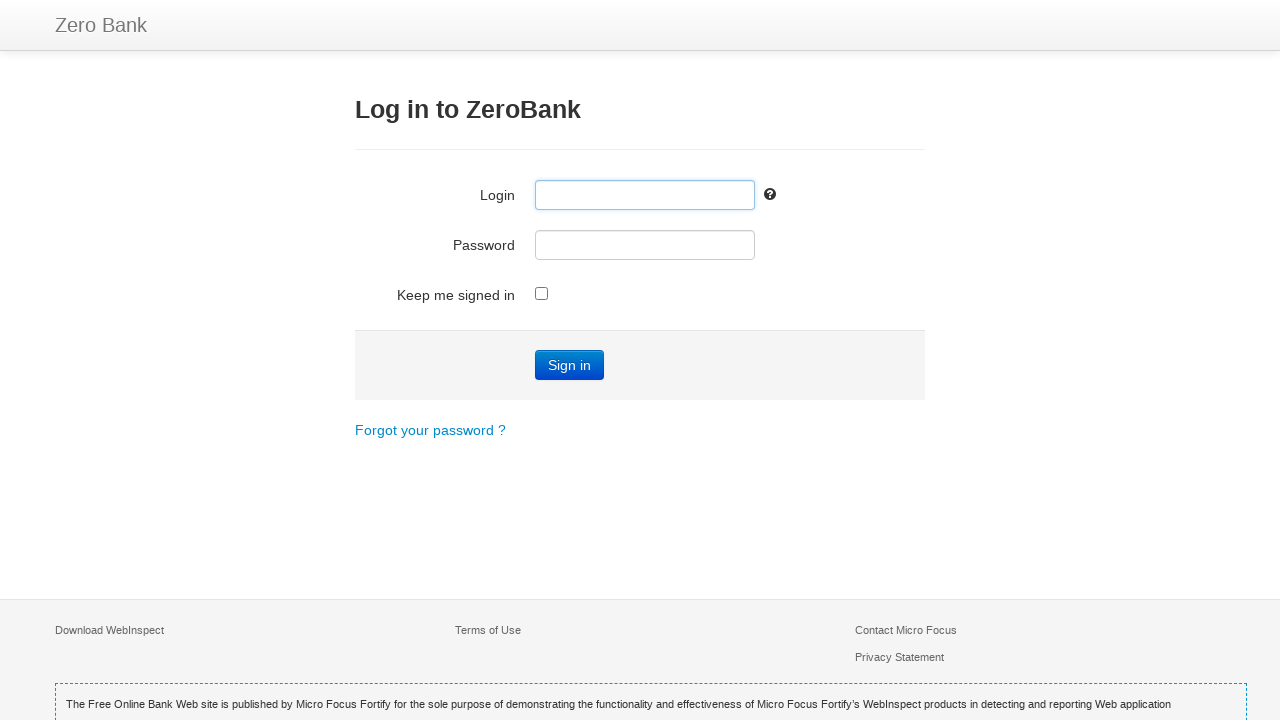

Located header element with text 'Log in to ZeroBank'
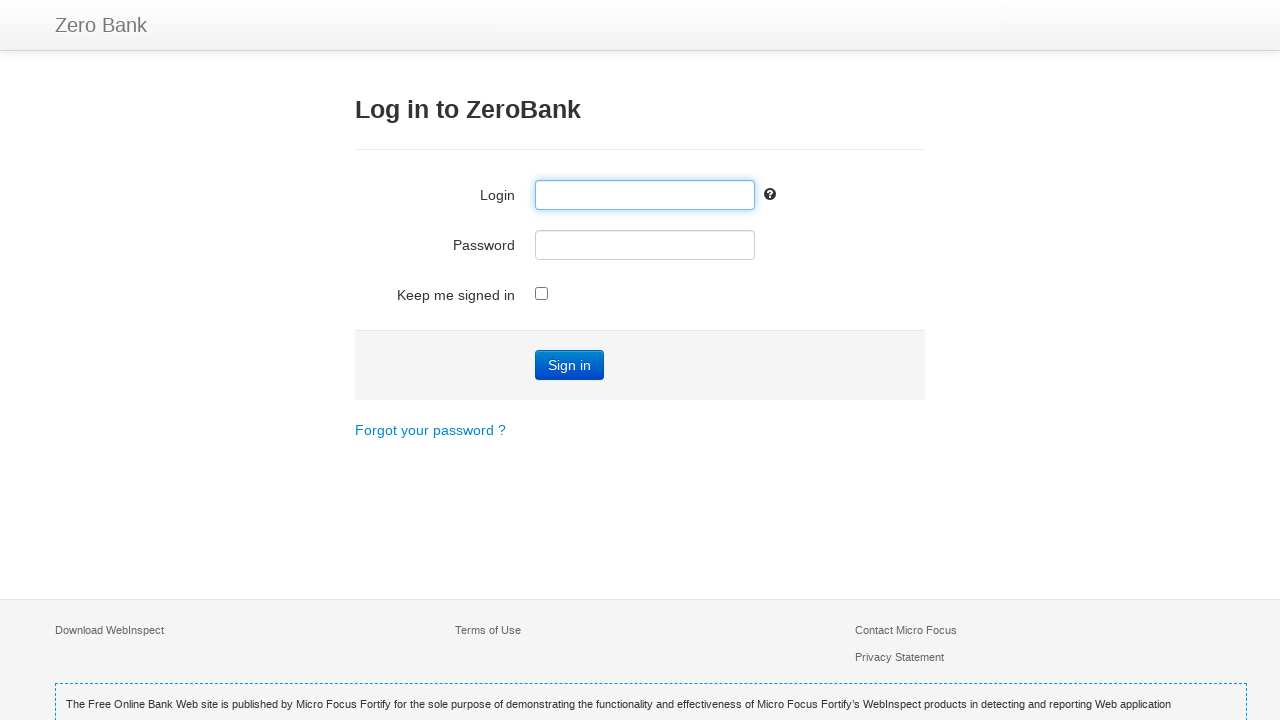

Verified header text matches expected value 'Log in to ZeroBank'
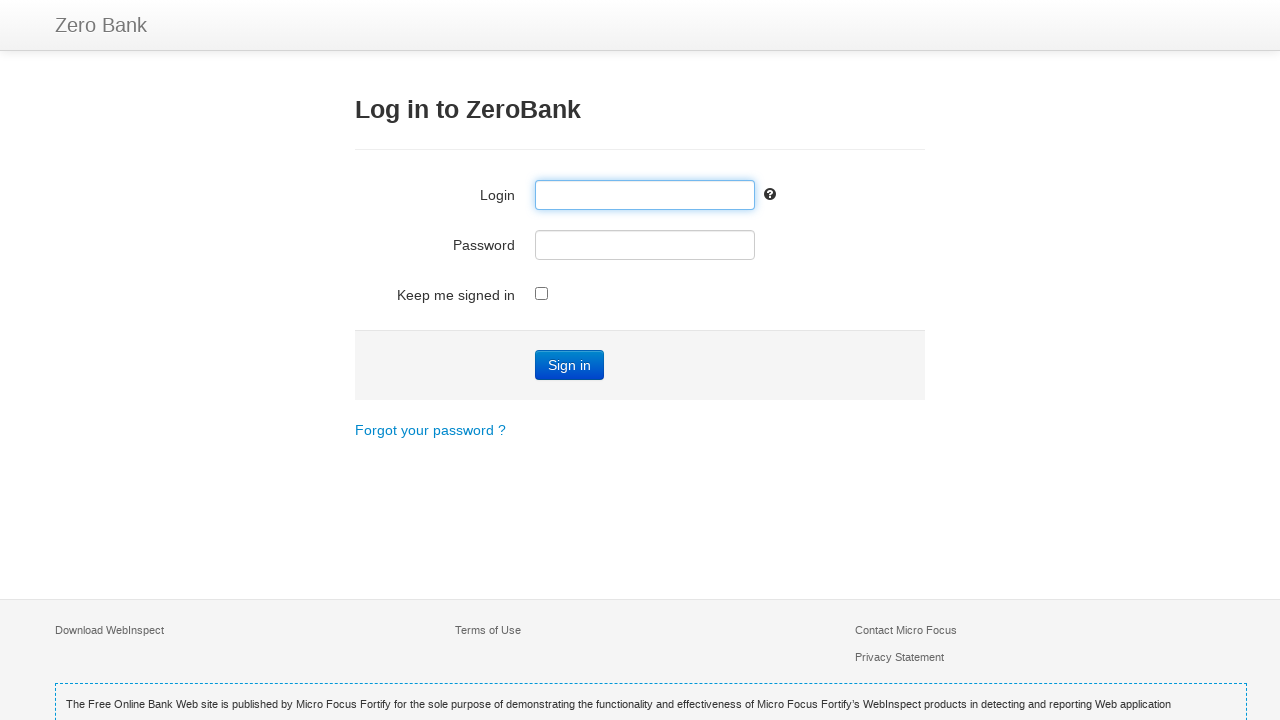

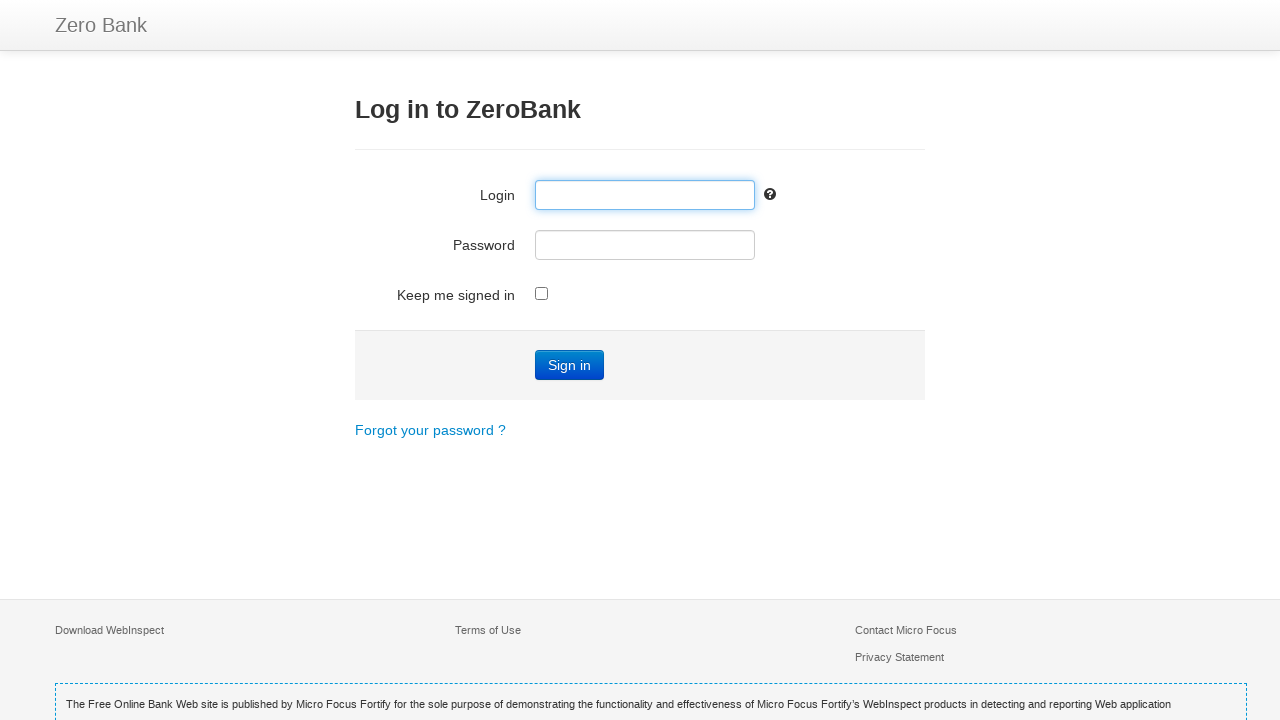